Verifies that the discover section displays a list of projects

Starting URL: https://nearcatalog.xyz

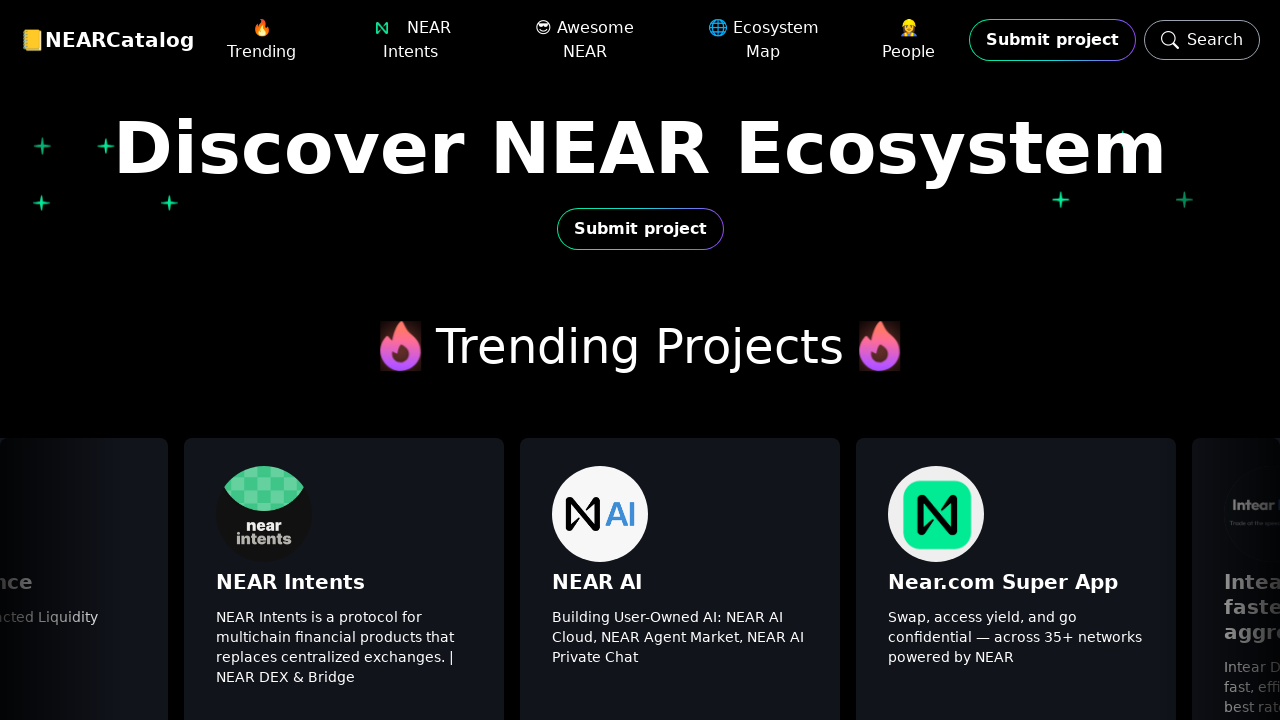

Projects list in discover section is now visible
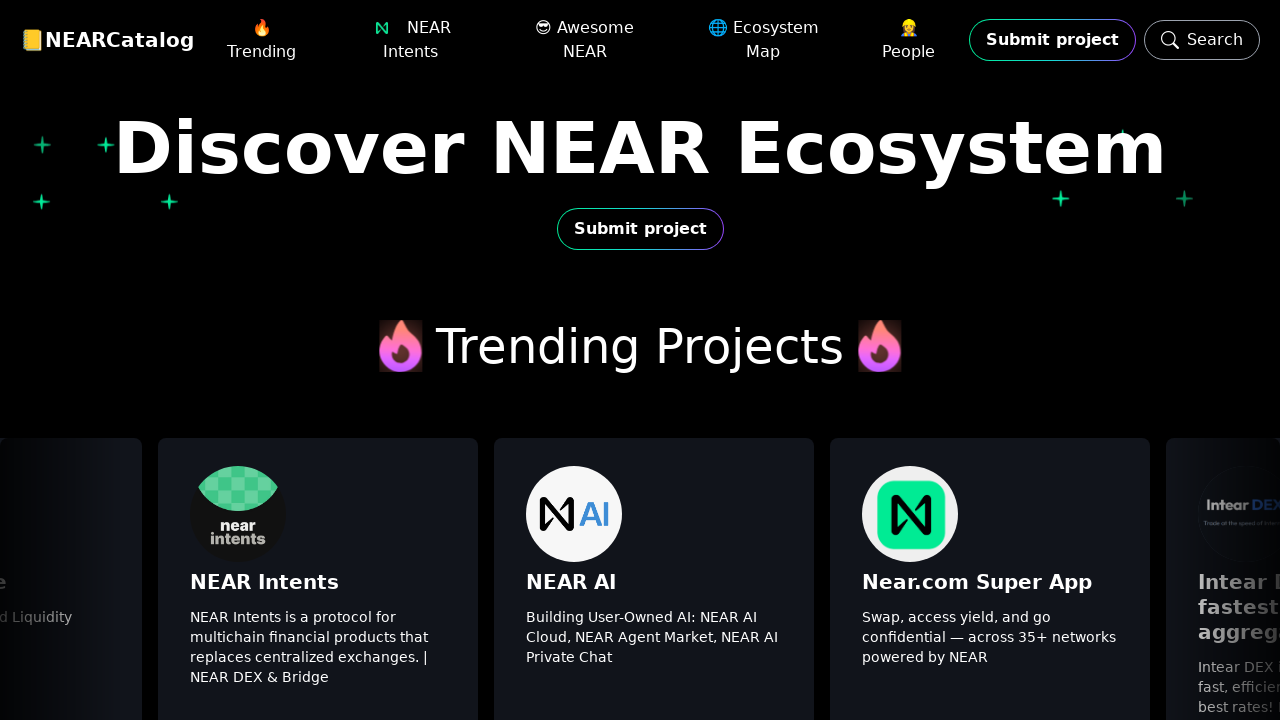

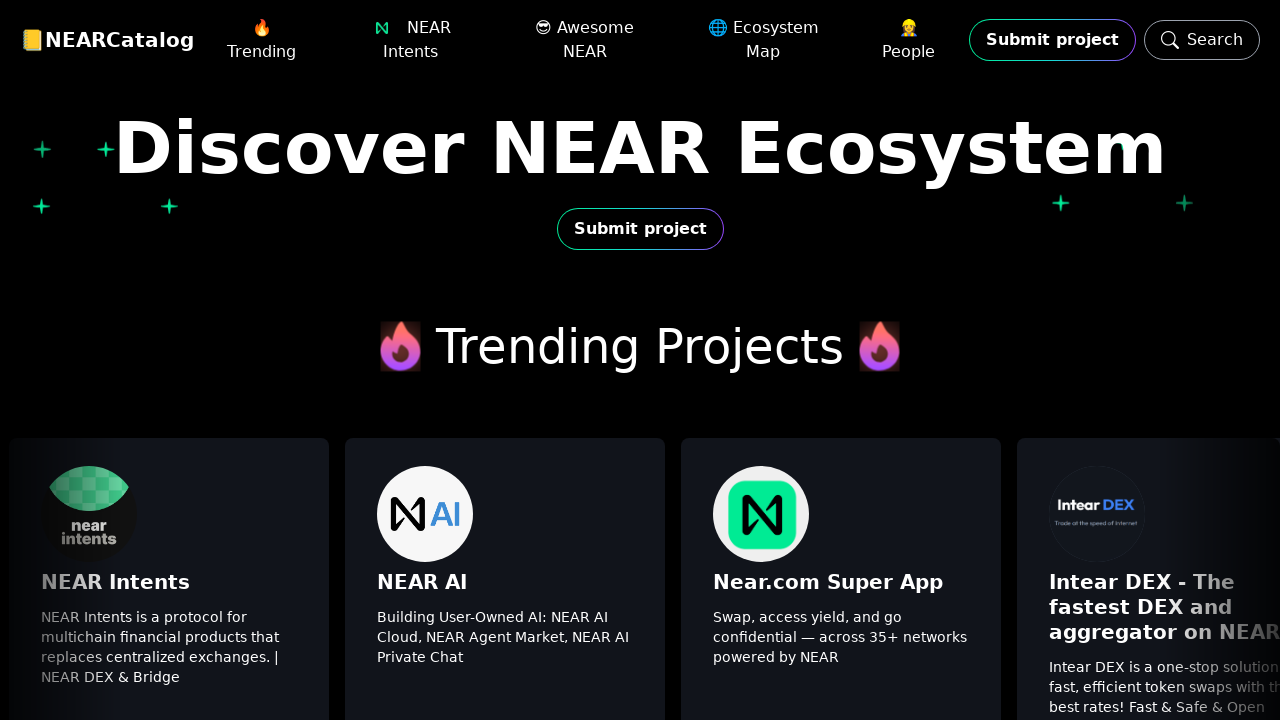